Tests a slow calculator application by performing a simple addition (2 + 3) and verifying the result equals 5

Starting URL: https://bonigarcia.dev/selenium-webdriver-java/slow-calculator.html

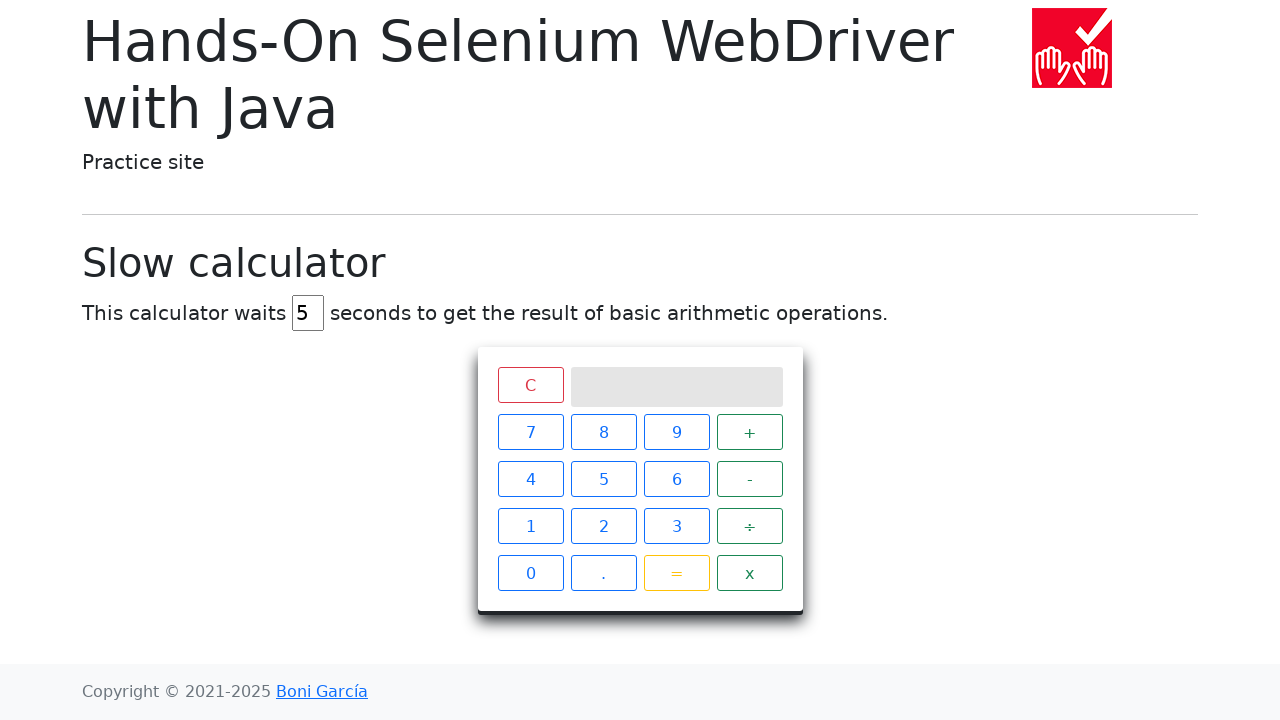

Clicked number 2 on calculator at (604, 526) on xpath=//span[text()='2']
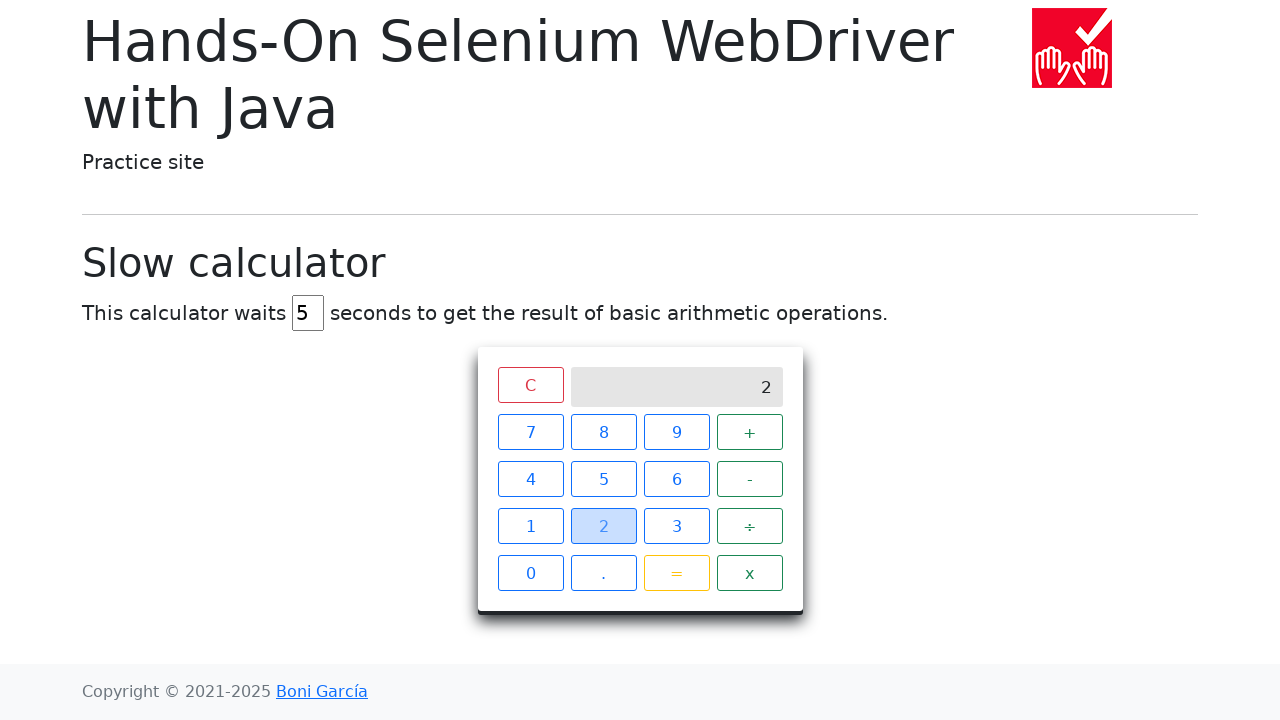

Clicked plus operator at (750, 432) on xpath=//span[text()='+']
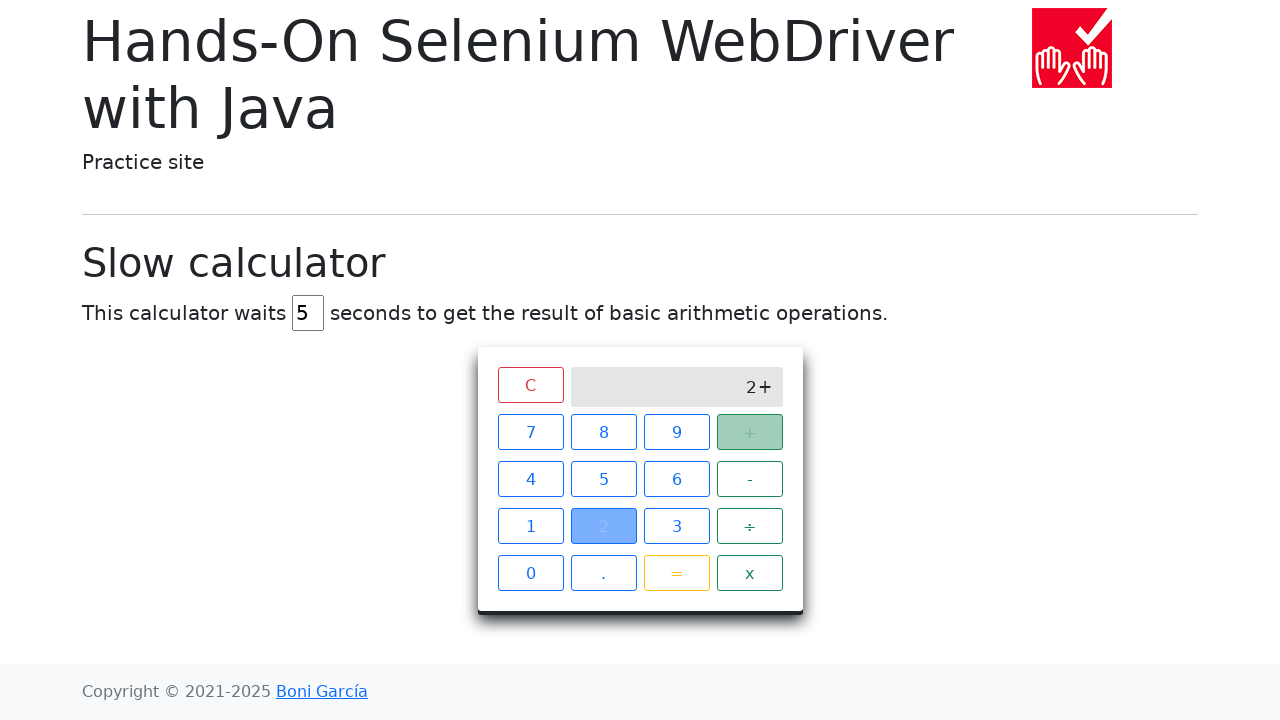

Clicked number 3 on calculator at (676, 526) on xpath=//span[text()='3']
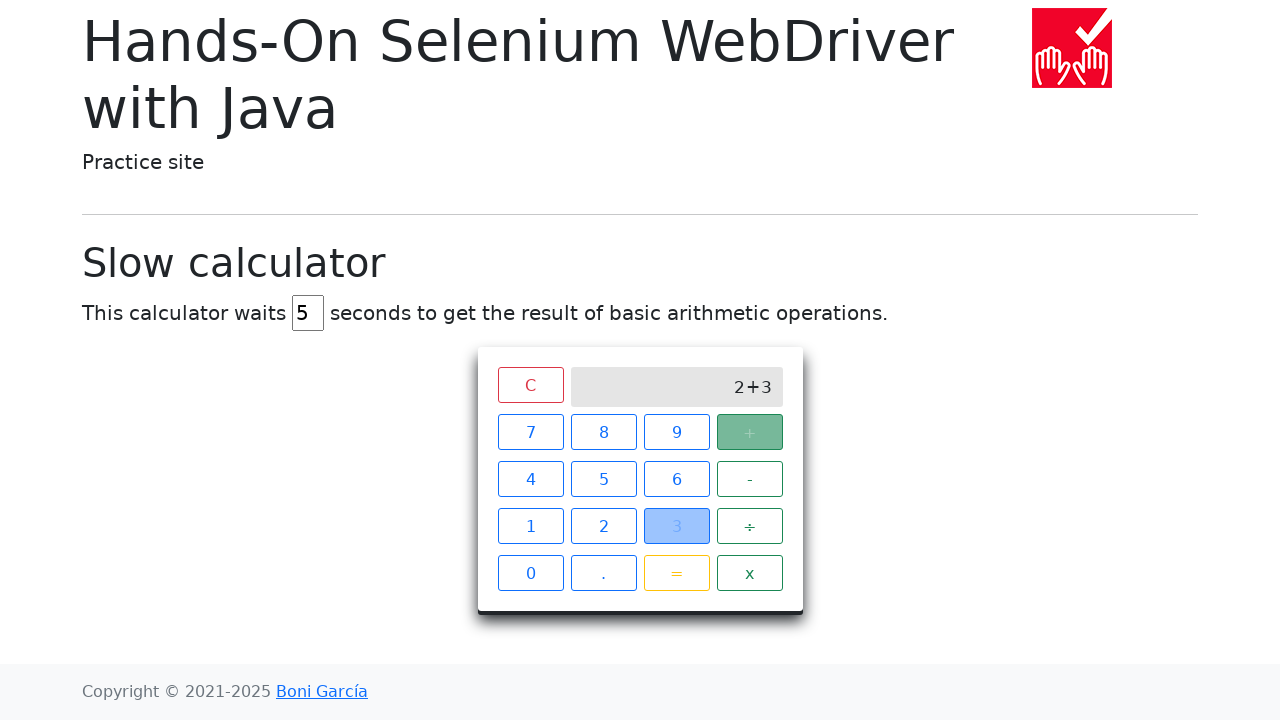

Clicked equals button to calculate result at (676, 573) on xpath=//span[text()='=']
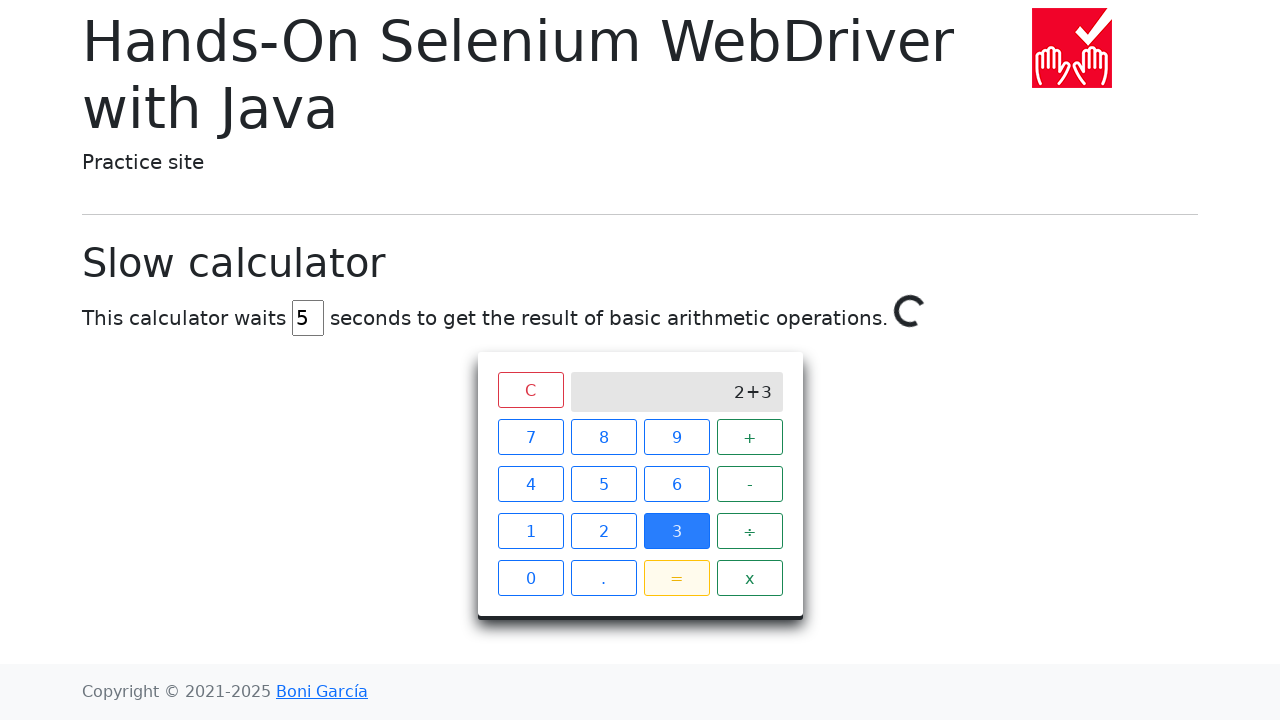

Waited for calculator spinner to disappear - calculation complete
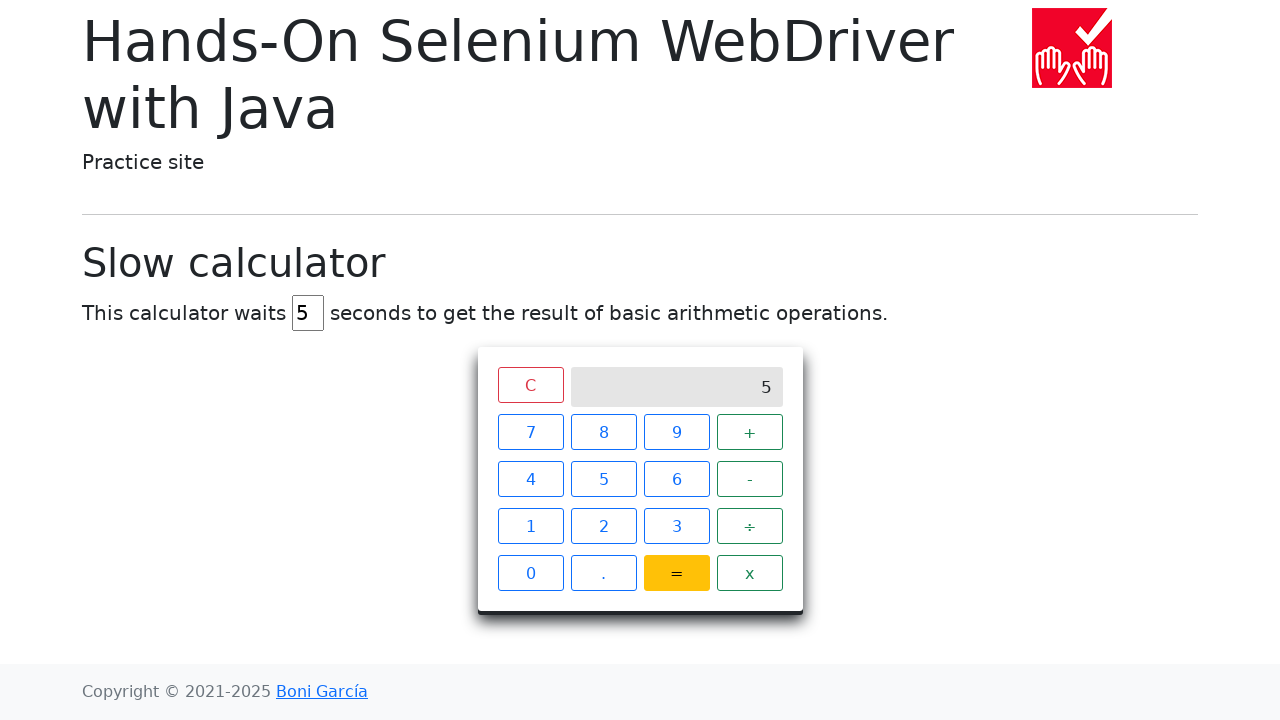

Verified calculator result equals 5
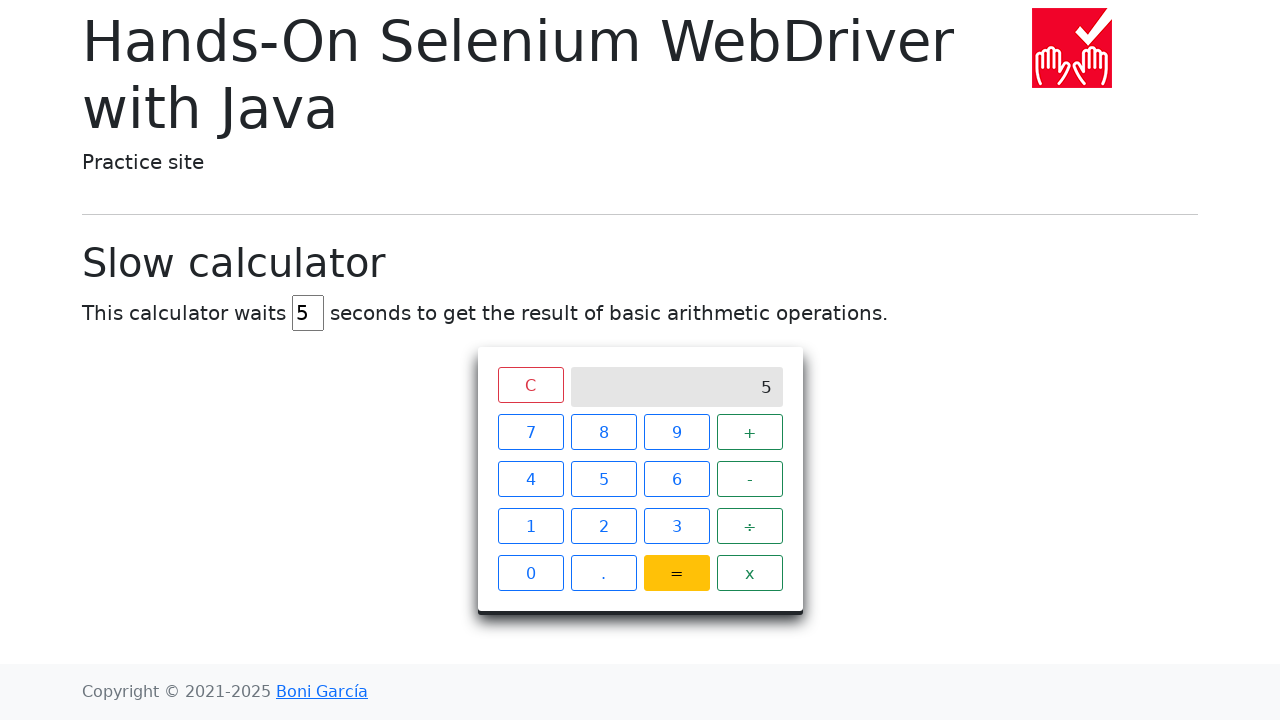

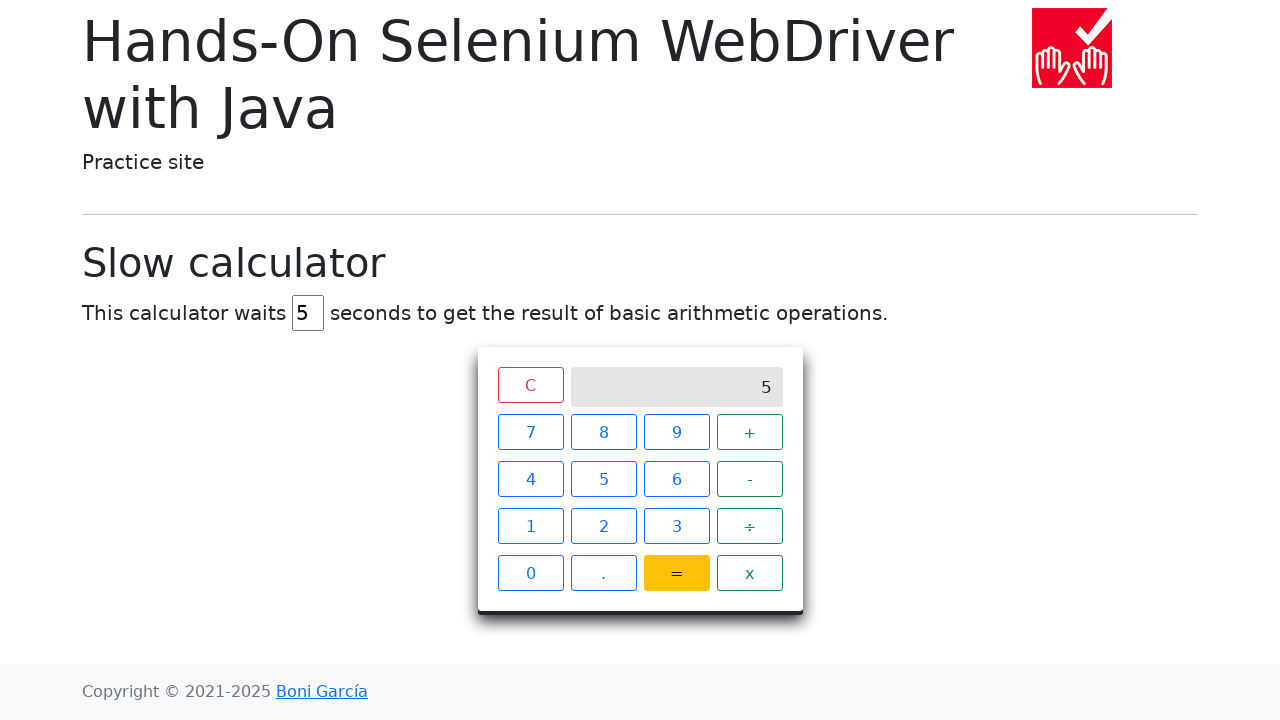